Tests the forgot password functionality by clicking the forgot password link, entering an email address, and submitting the password reset form

Starting URL: https://login.salesforce.com/

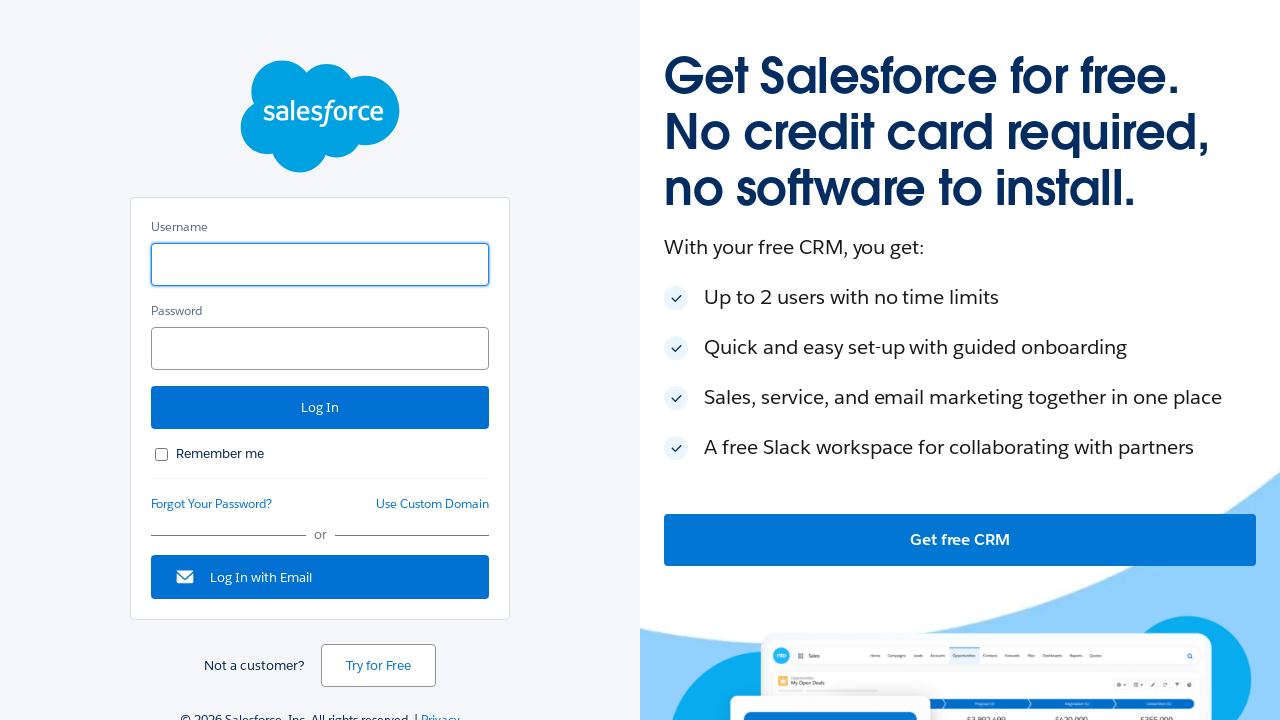

Clicked forgot password link at (212, 504) on a#forgot_password_link
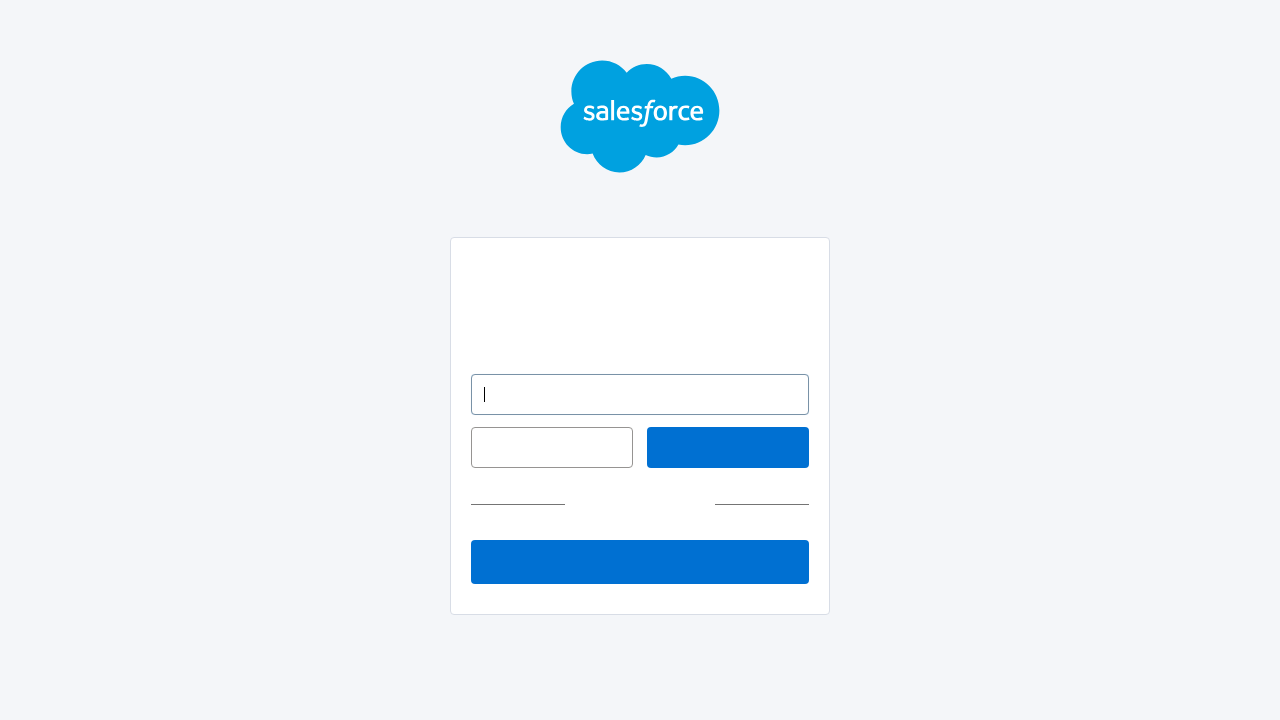

Password reset page loaded
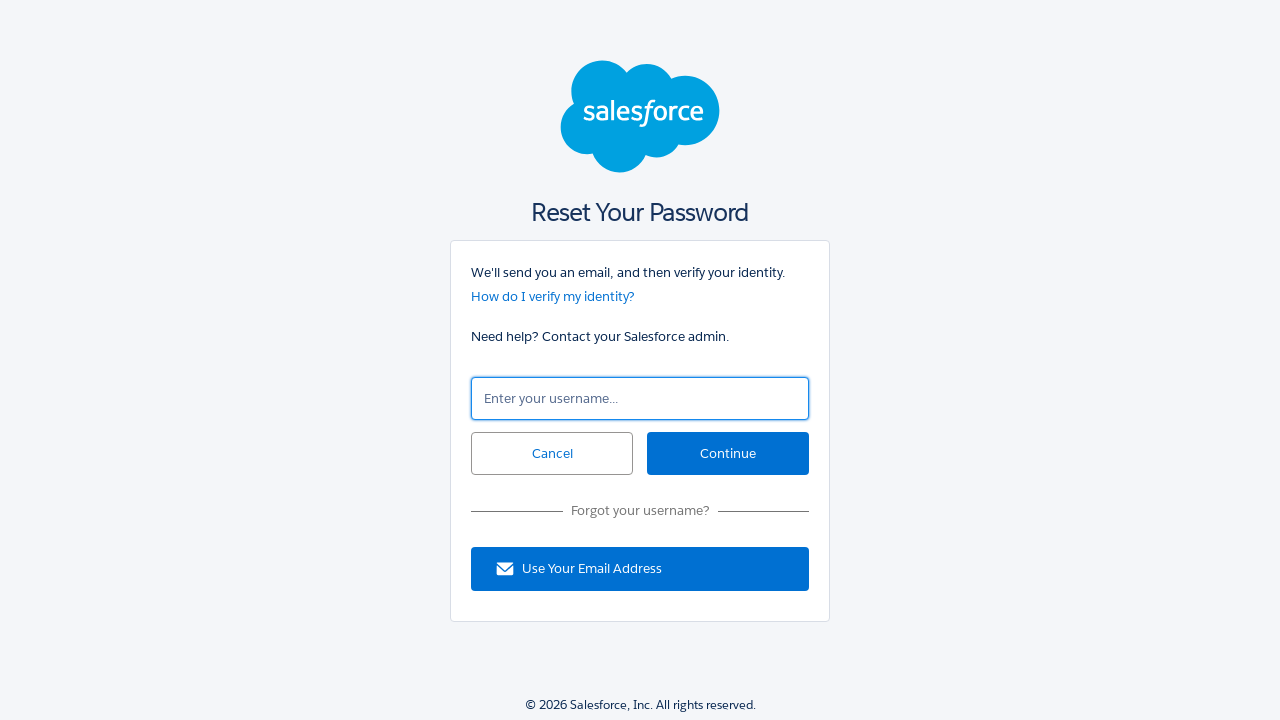

Retrieved header text to verify password reset page
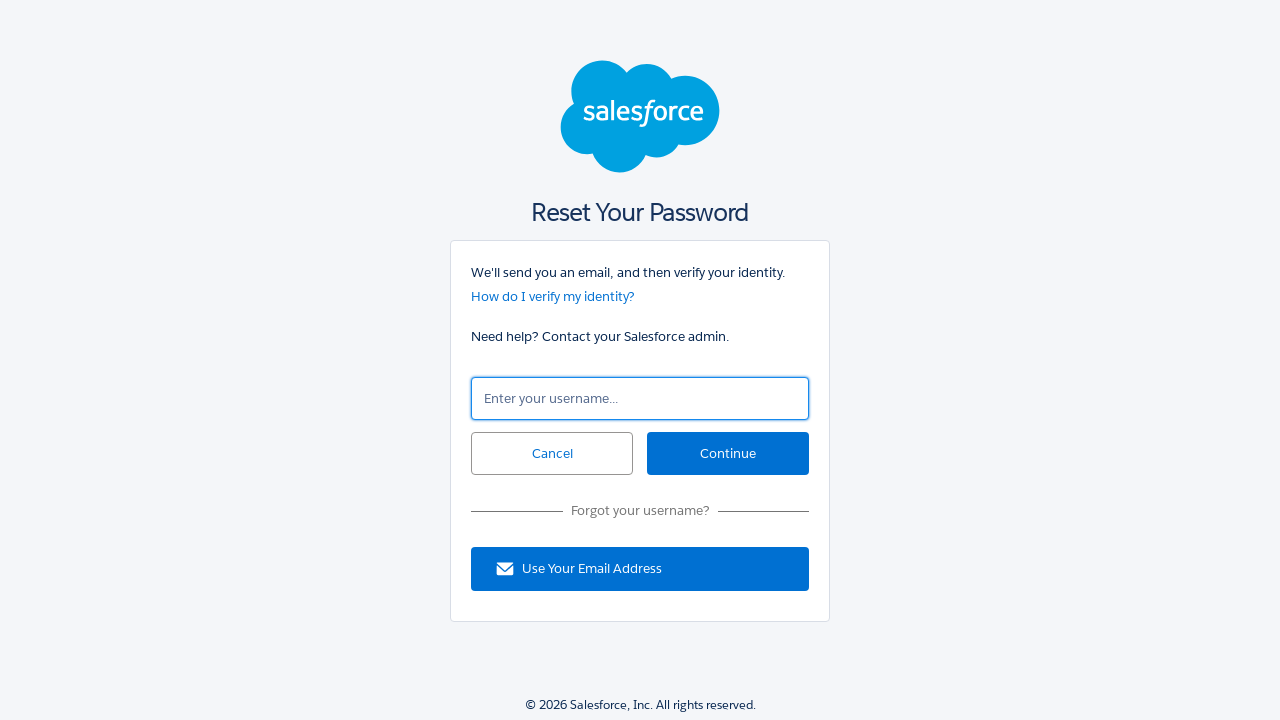

Failed to verify 'Forgot Your Password' message on page
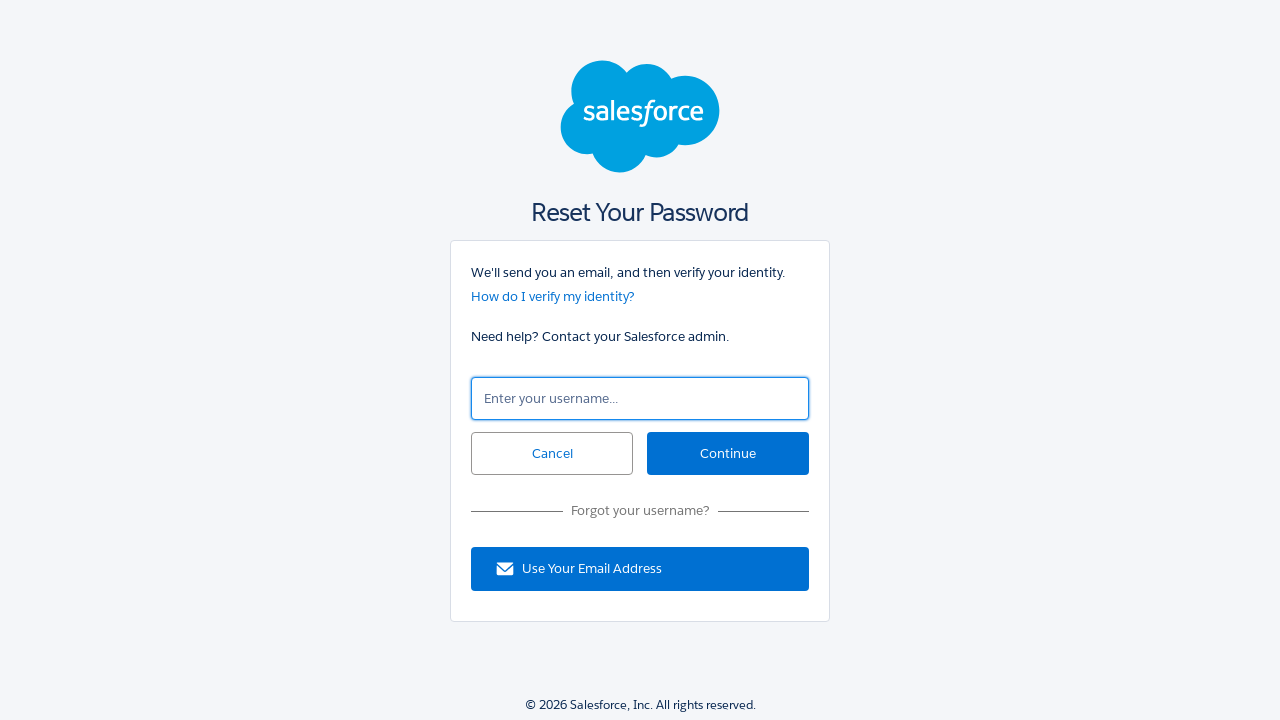

Filled username field with email 'roshni@patel.com' on #un
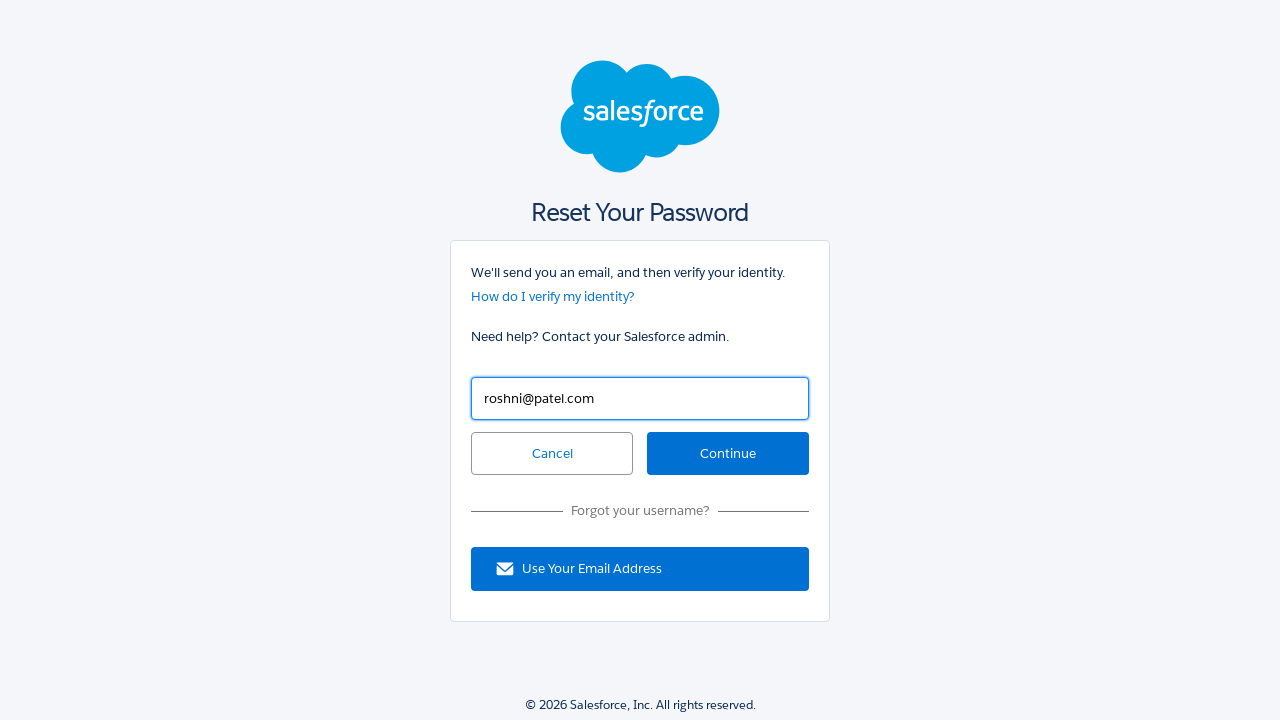

Clicked continue button to submit password reset request at (728, 454) on #continue
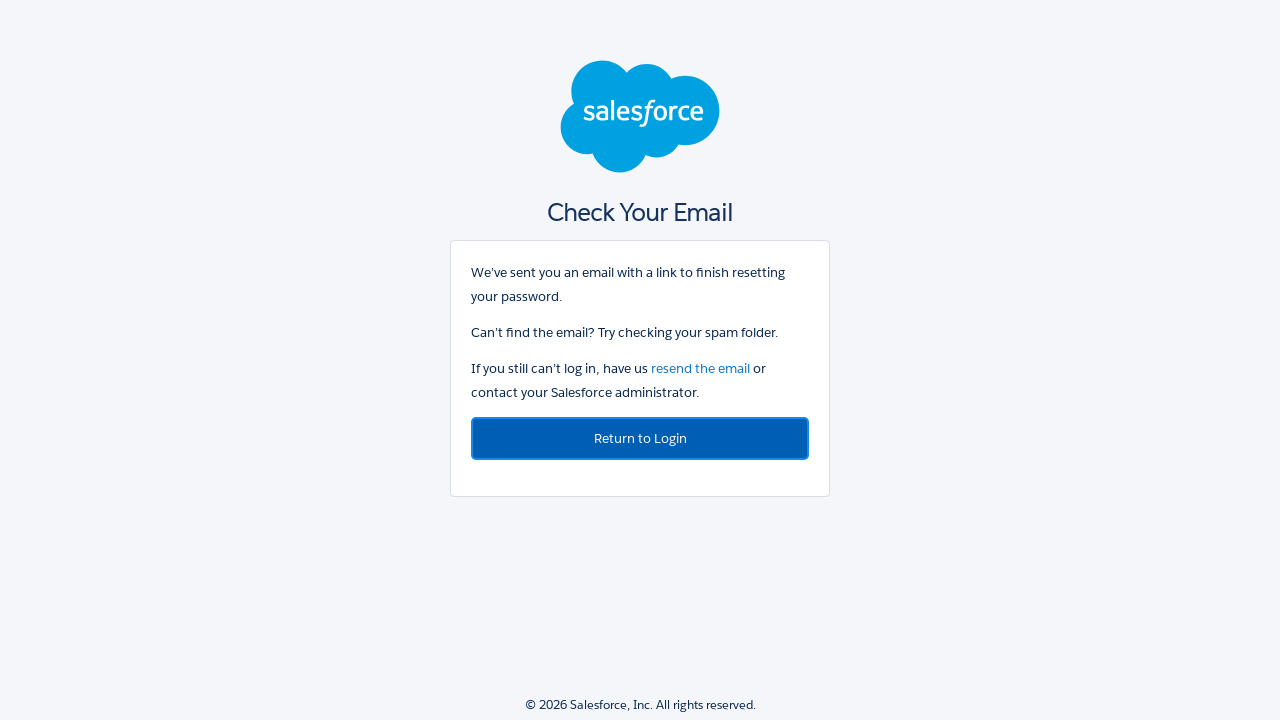

Waited 2 seconds for password reset request to complete
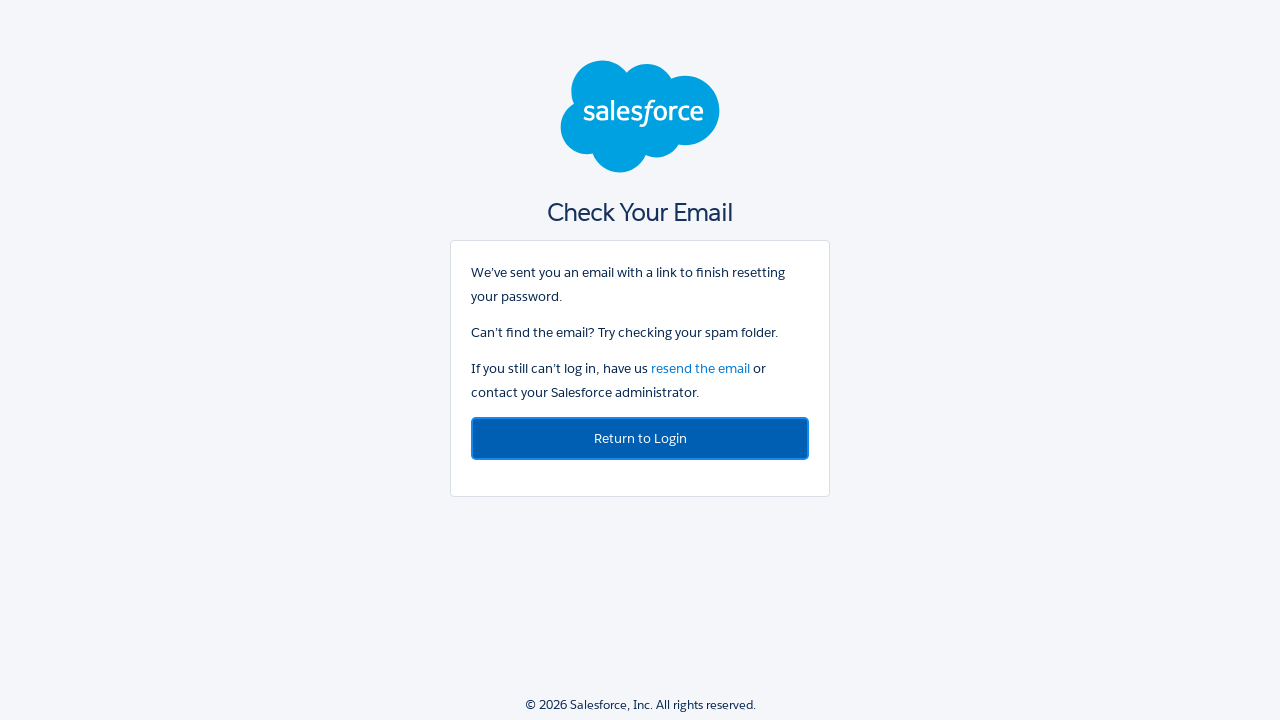

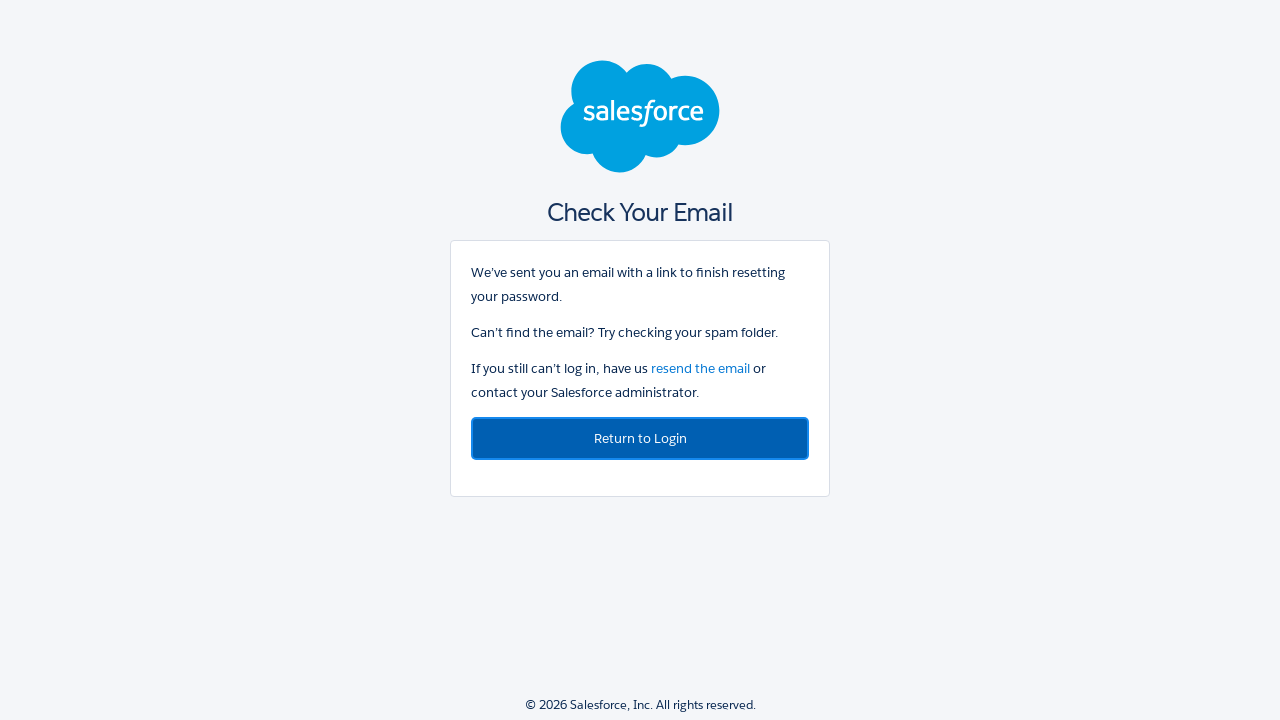